Tests selecting dropdown values on a workshop page by selecting "good" for product quality and "poor" for support quality from dropdown elements.

Starting URL: https://suvroc.github.io/selenium-mail-course/05/workshop.html

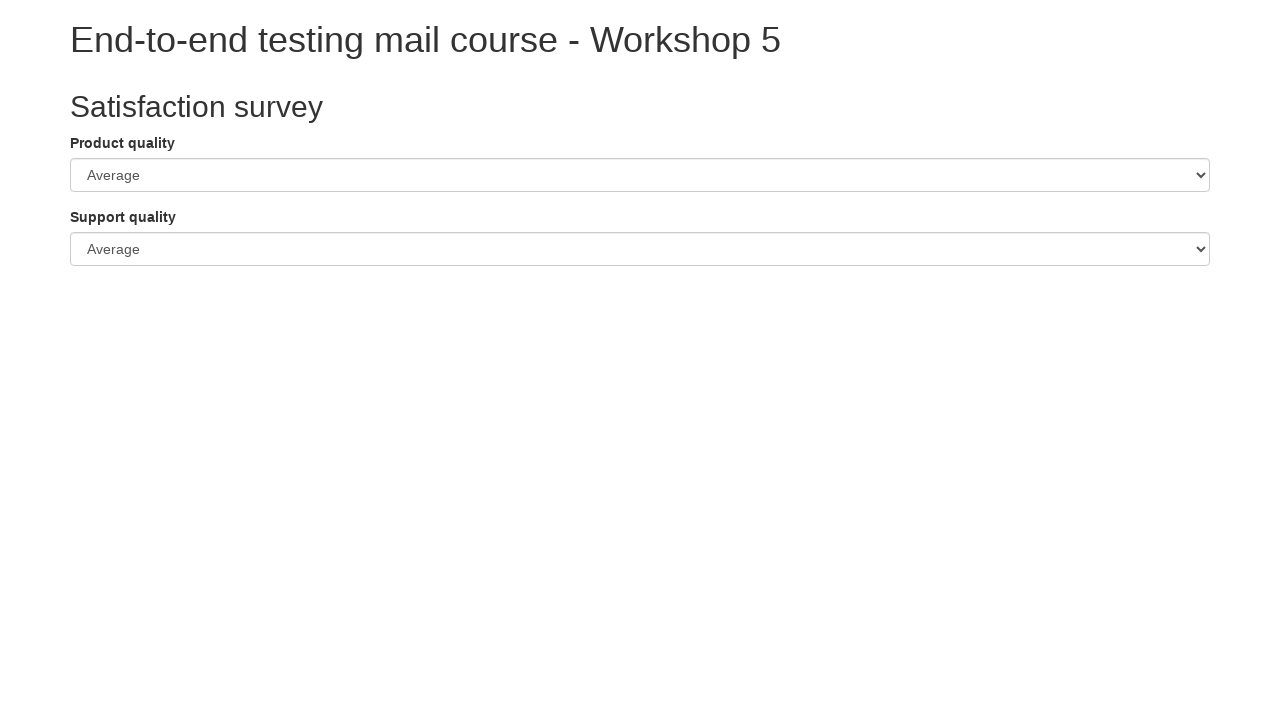

Selected 'good' for product quality dropdown on #procuctQualityElement
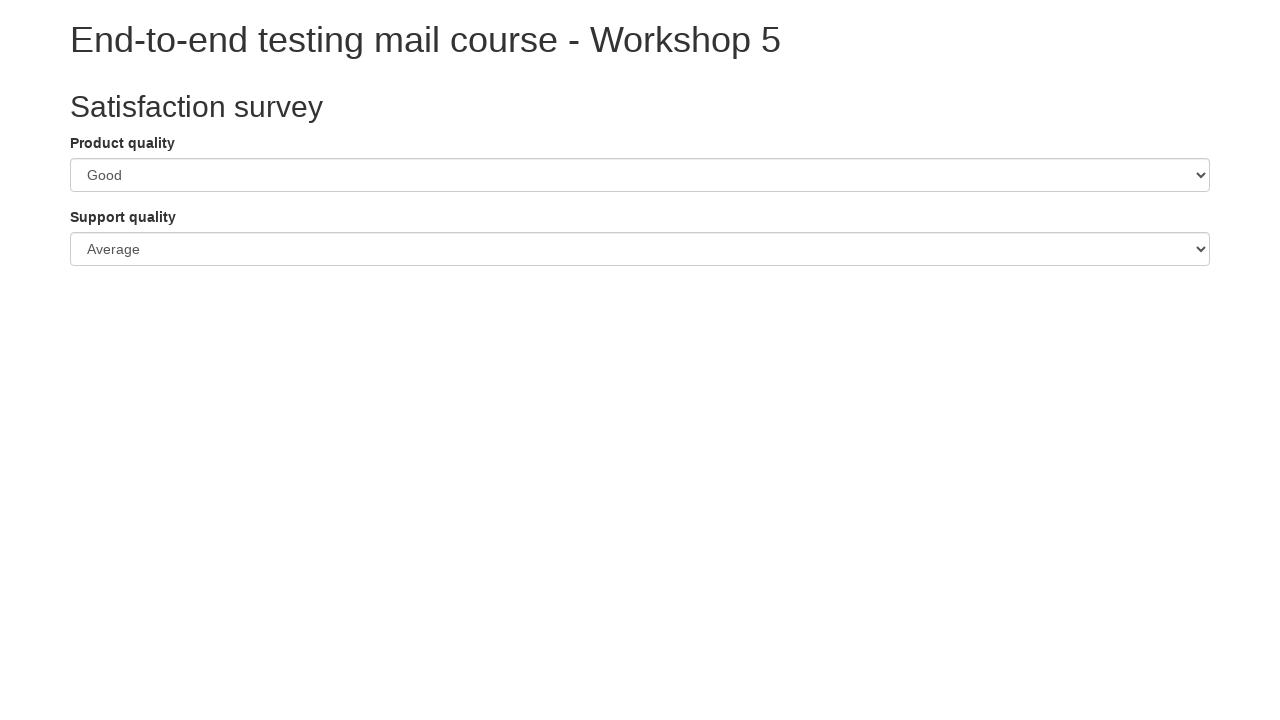

Selected 'poor' for support quality dropdown on #supportQualityElement
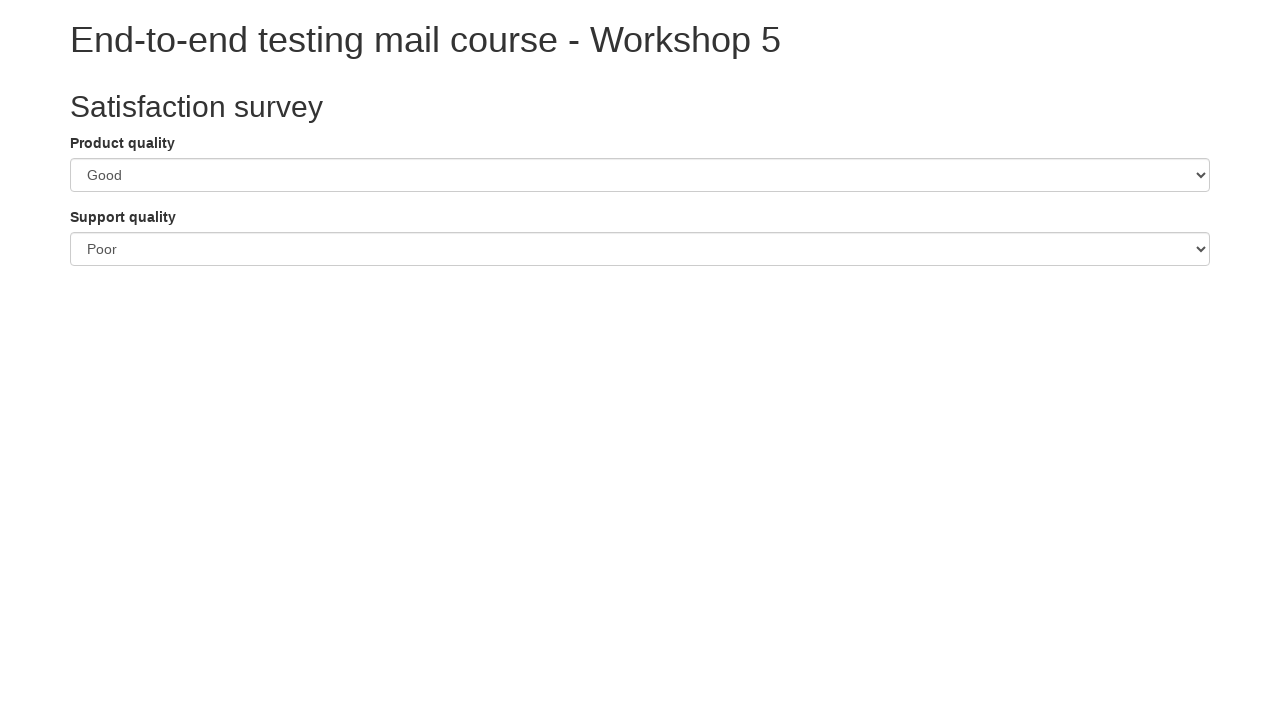

Verified product quality dropdown value is 'good'
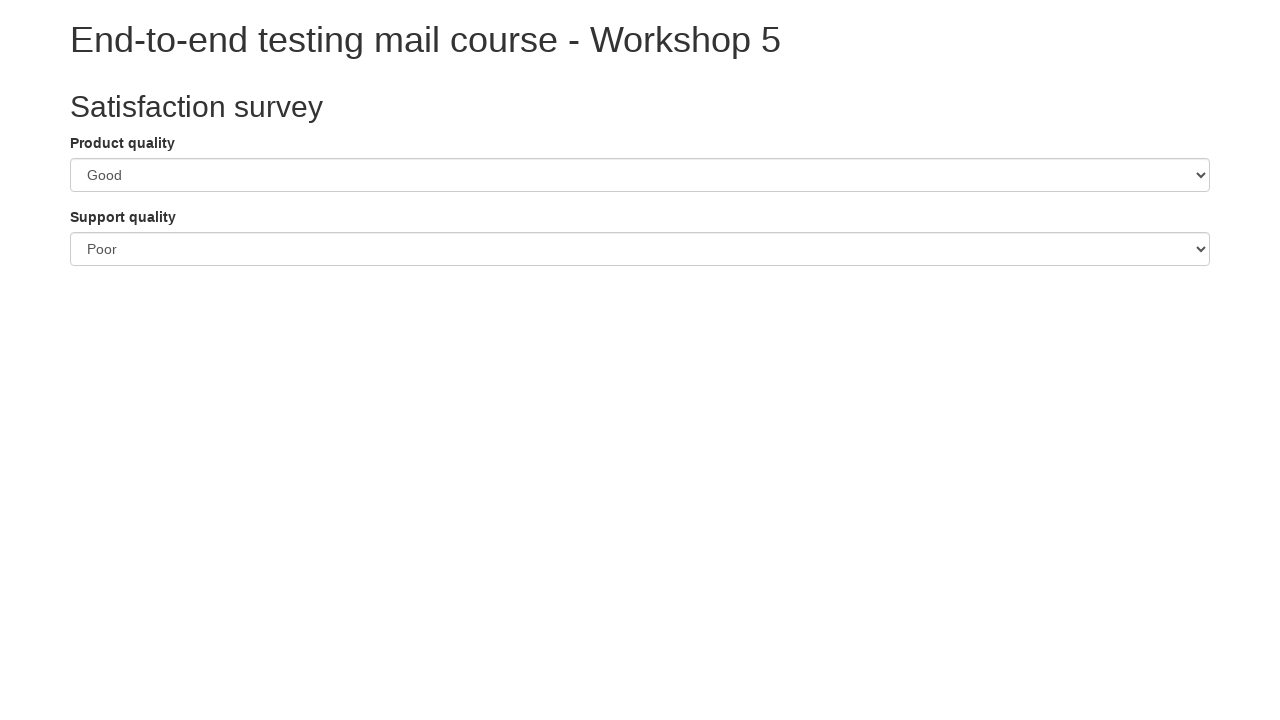

Verified support quality dropdown value is 'poor'
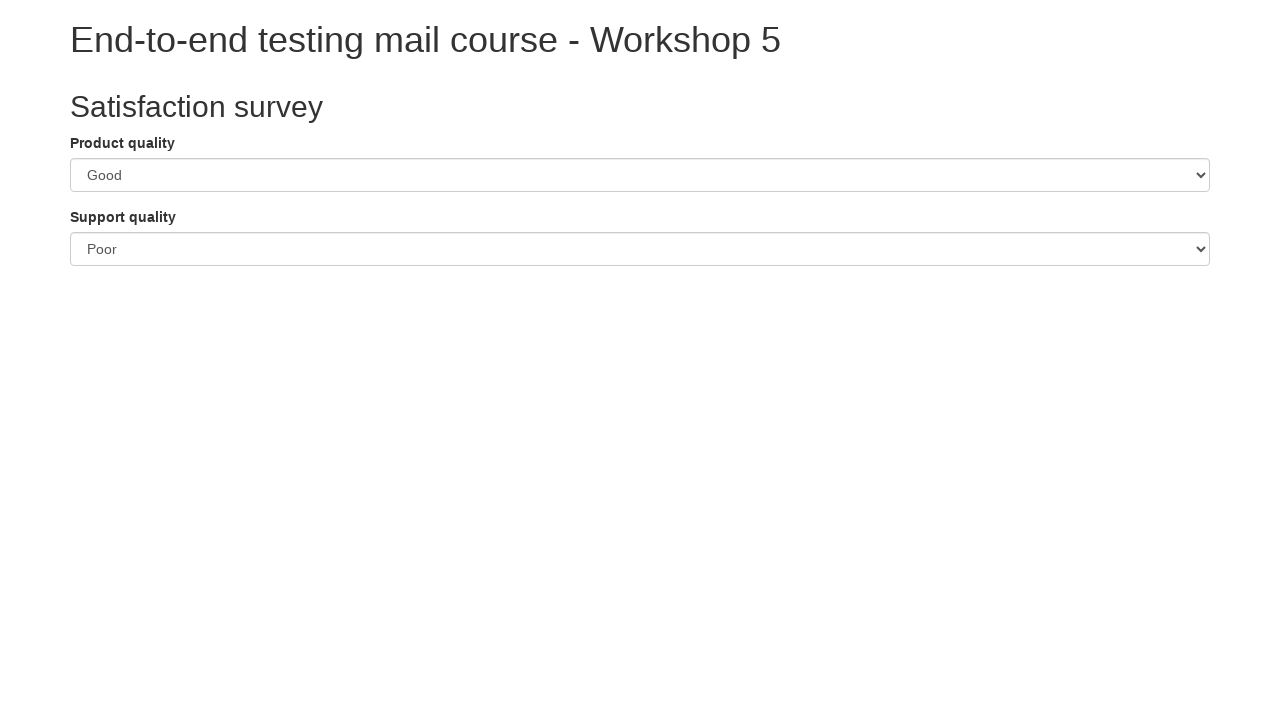

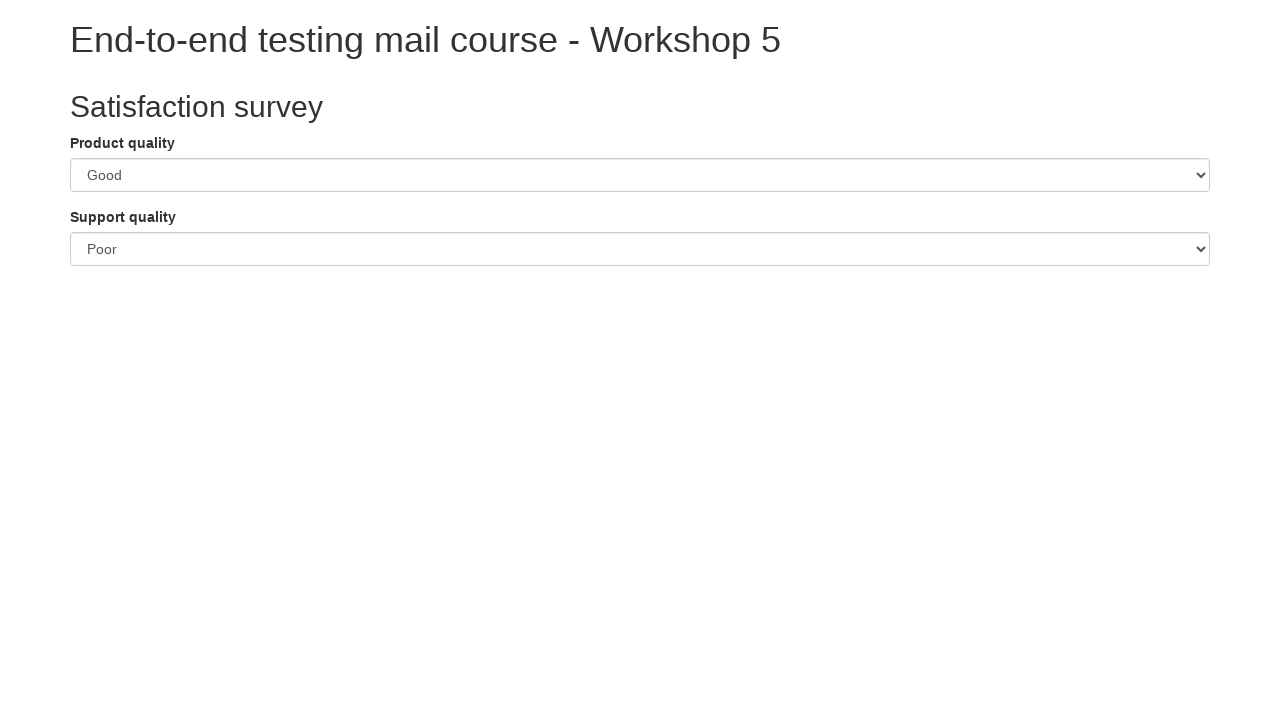